Tests mouse hover functionality on the "About Us" navigation menu item to reveal dropdown content

Starting URL: https://www.mountsinai.org/

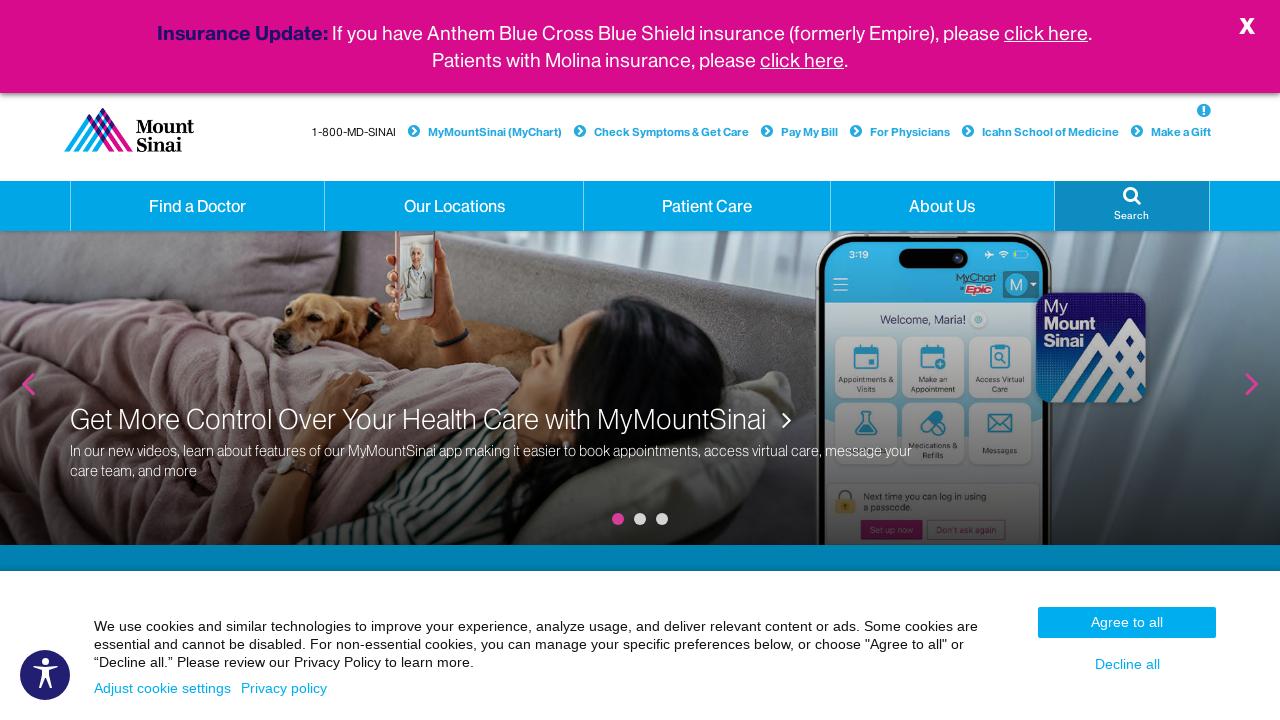

Located 'About Us' navigation menu item
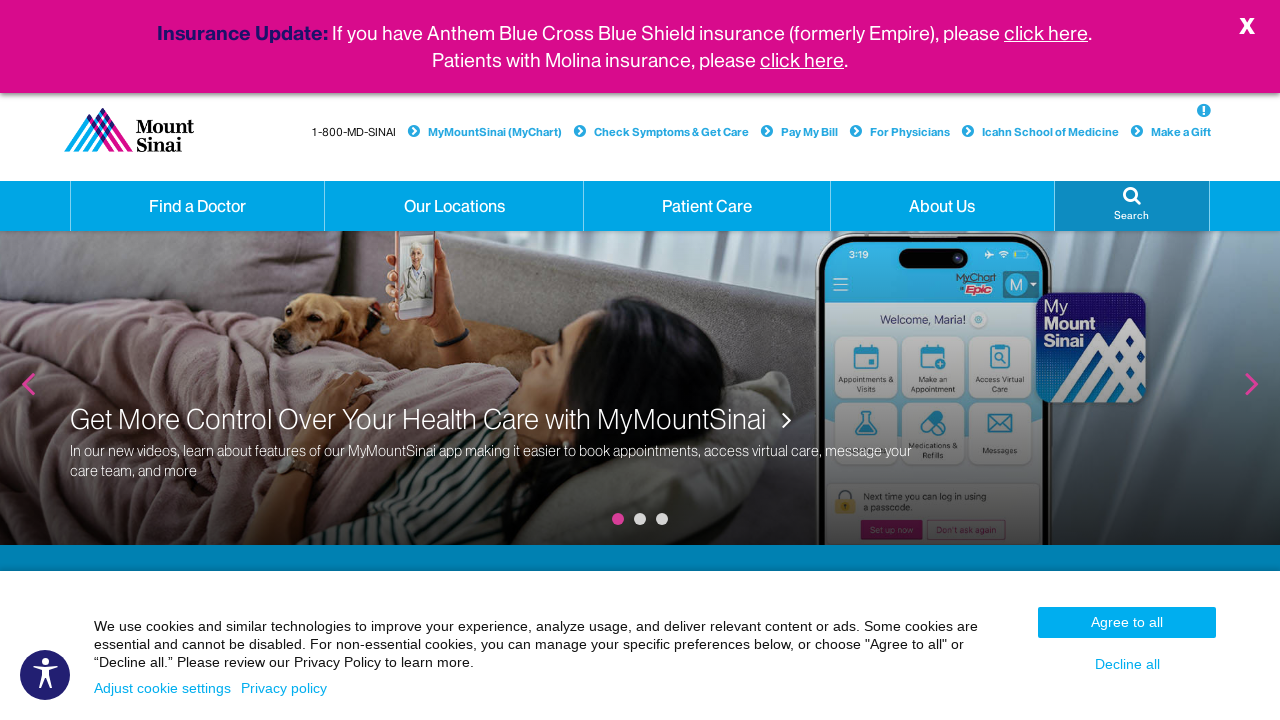

Hovered mouse over 'About Us' menu item to reveal dropdown at (942, 206) on xpath=//a[normalize-space(text())='About Us' and @class='hidden-xs dropdown']
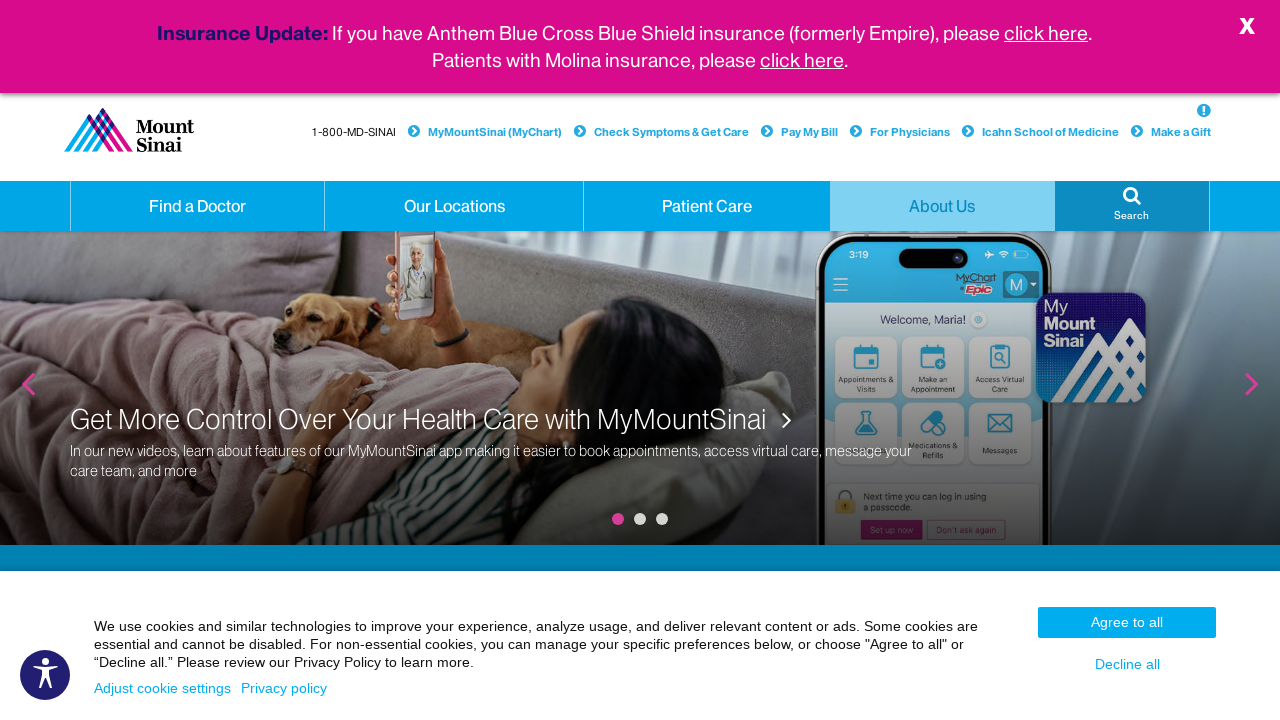

Waited 2 seconds for dropdown content to become visible
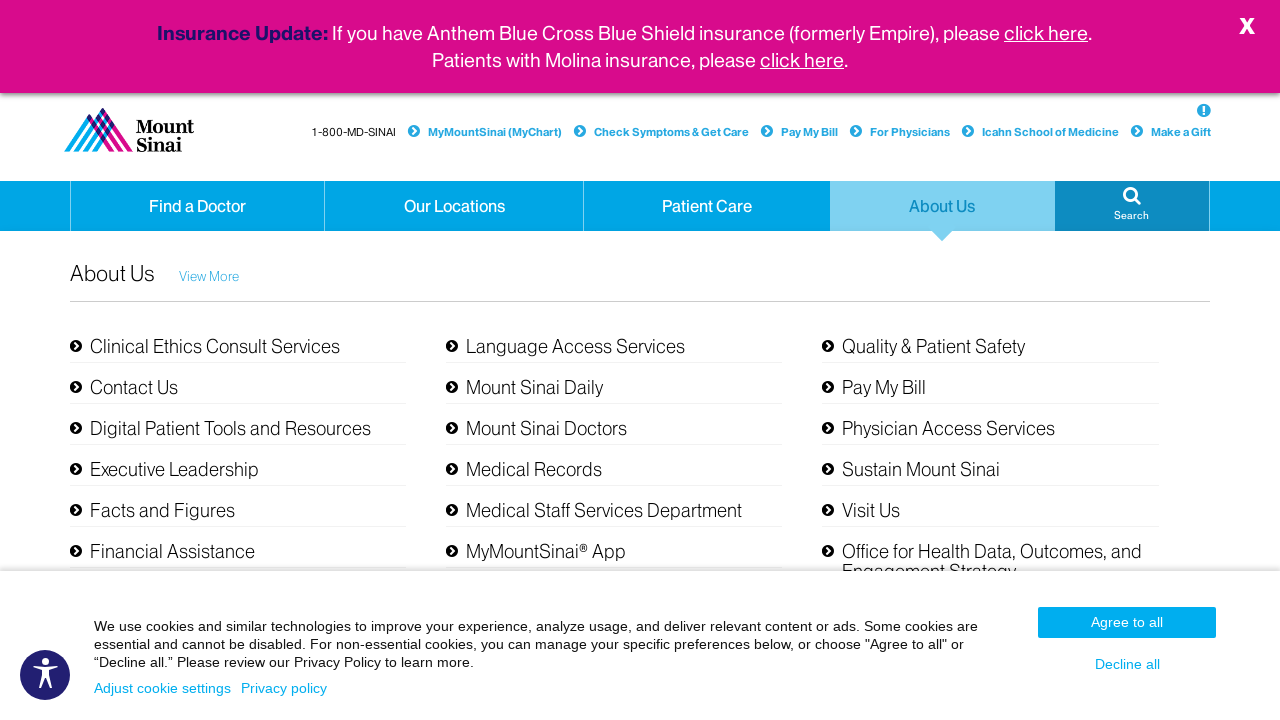

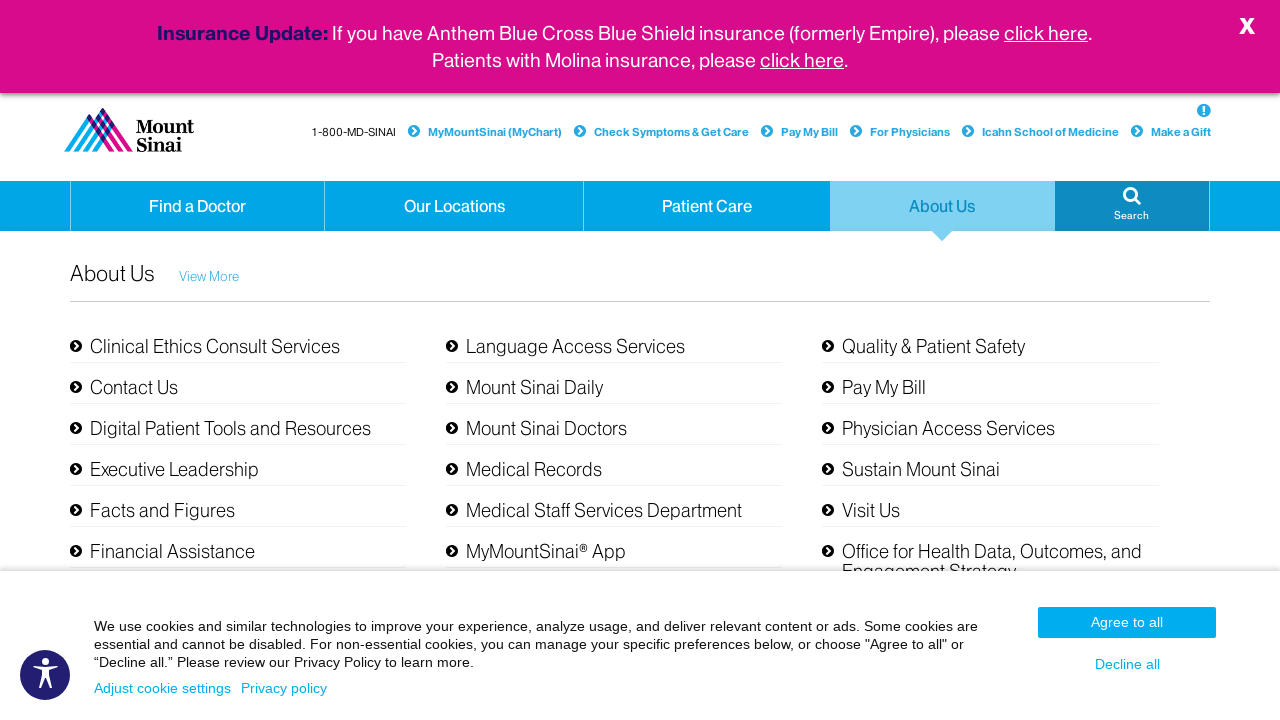